Tests double-click action on a Submit button

Starting URL: https://zimaev.github.io/text_input/

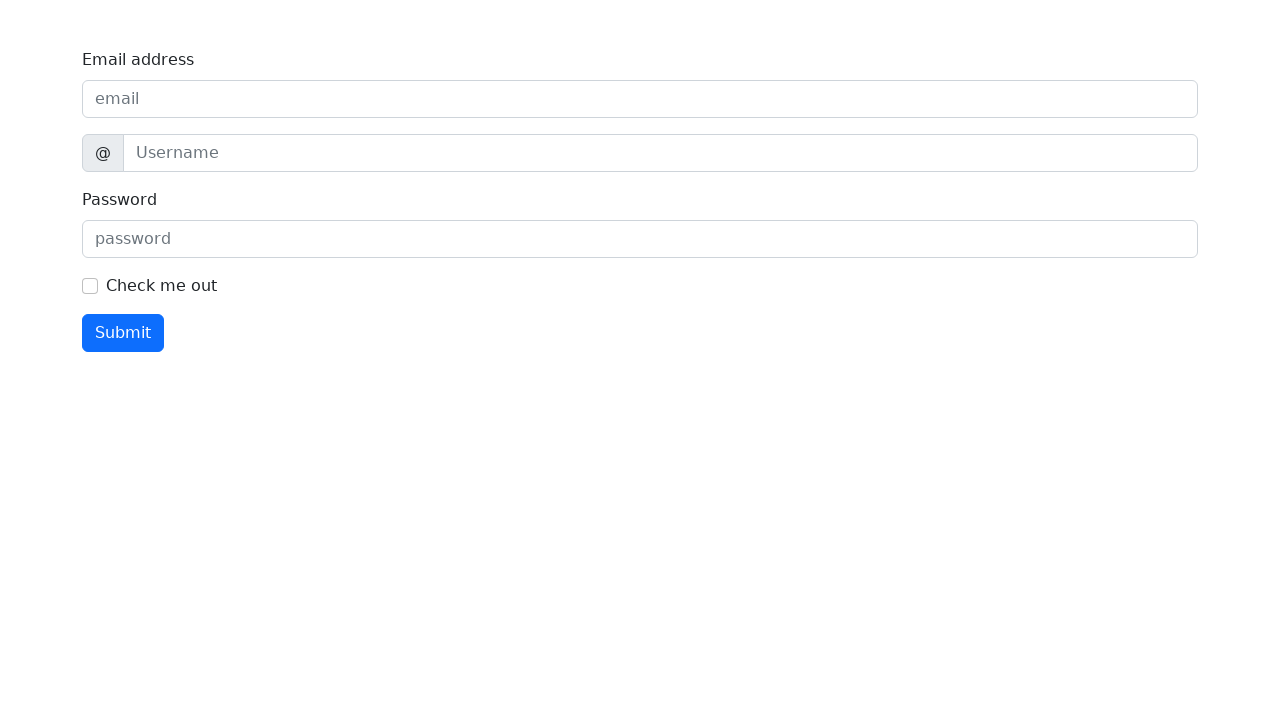

Double-clicked Submit button at (123, 333) on internal:text="Submit"i
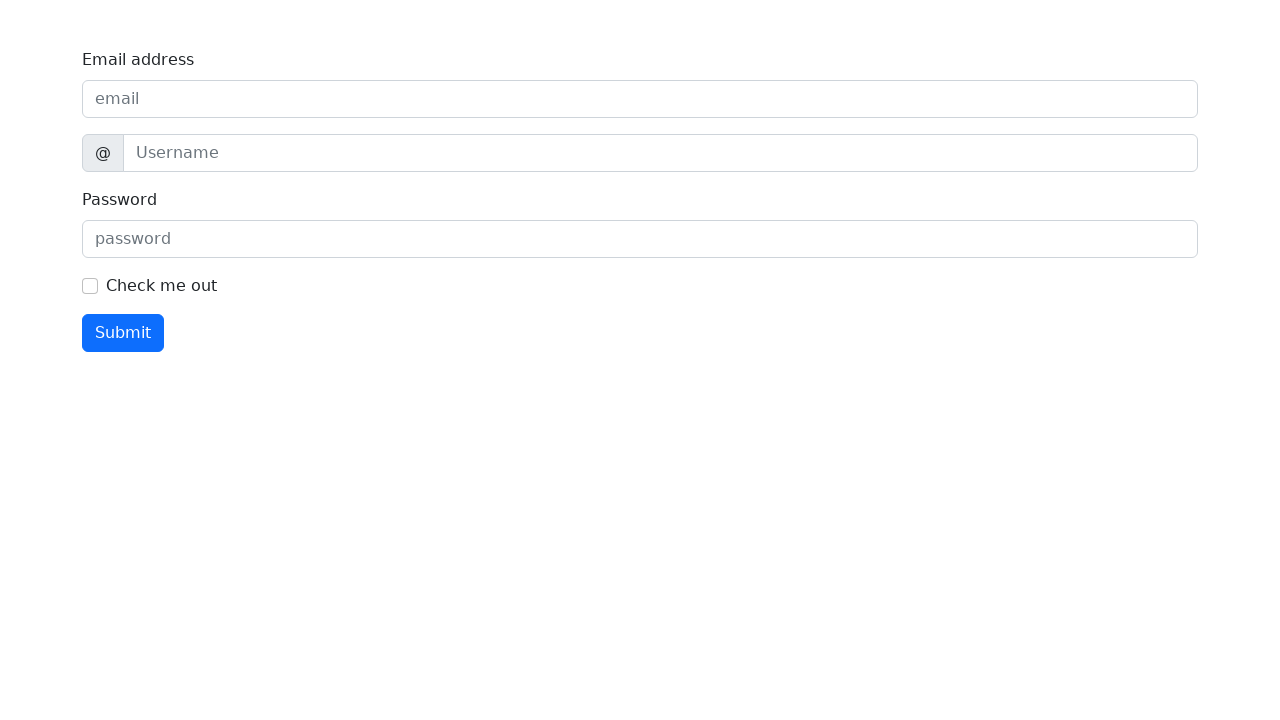

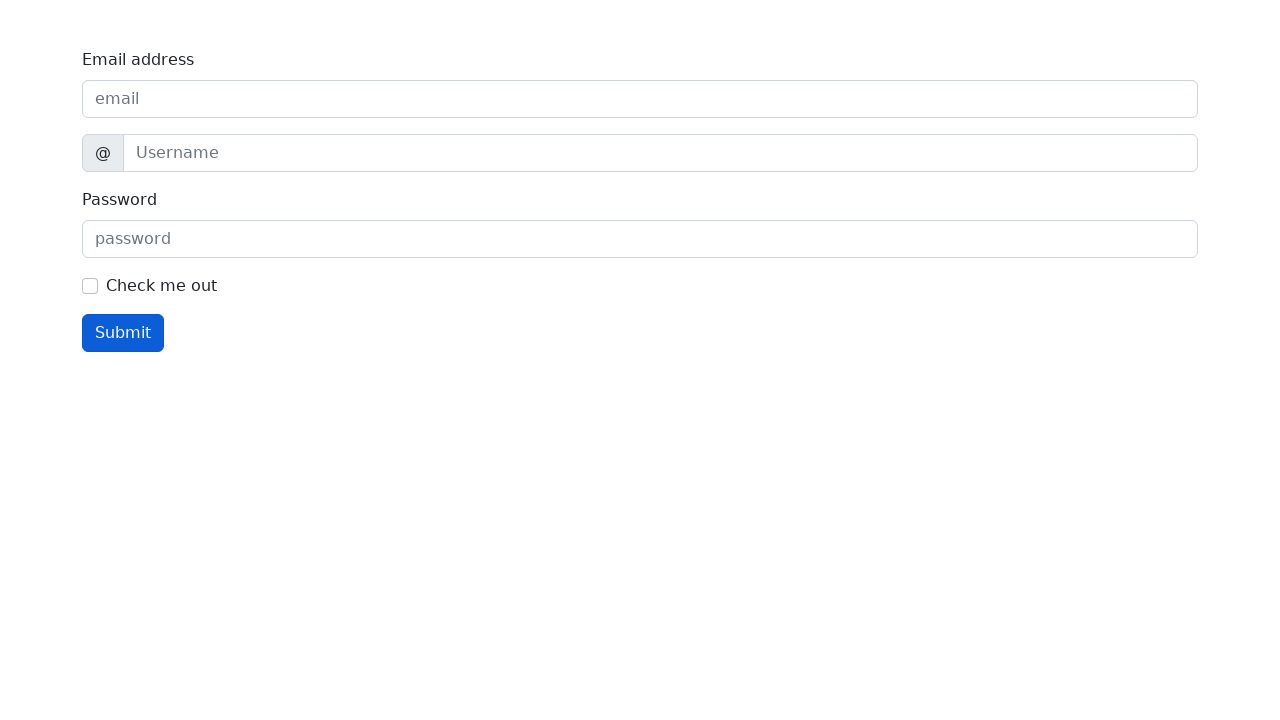